Searches for train schedule information by entering a train number and submitting the search form

Starting URL: https://www.traininfo.in/train-schedule

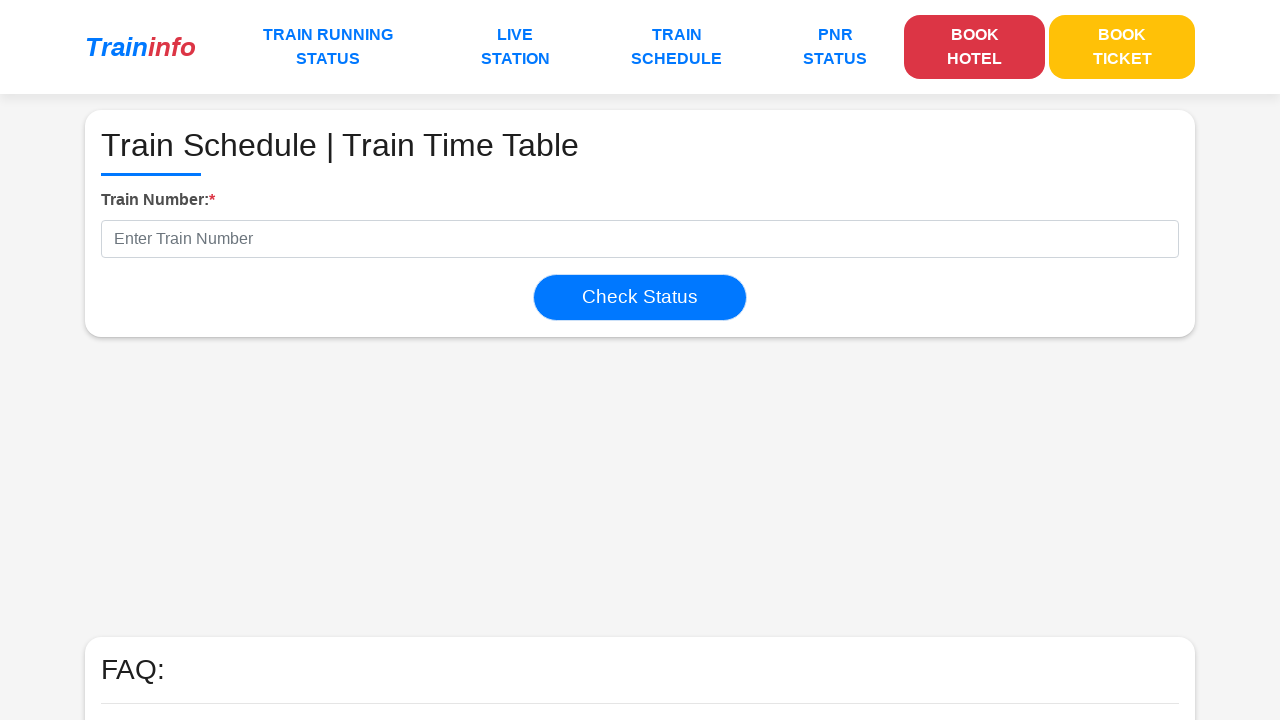

Filled train number field with '12345' on #train
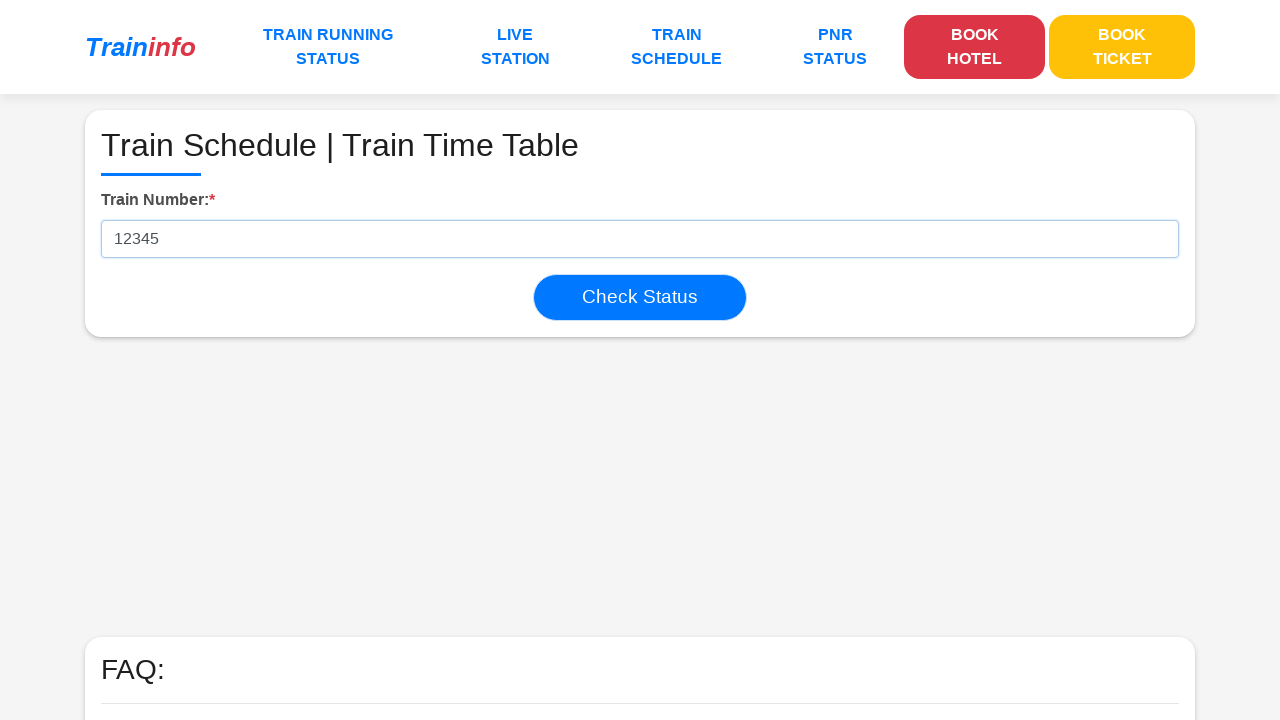

Clicked search button to submit train schedule form at (640, 298) on xpath=/html/body/div[1]/div/div/div/form/div[2]/button
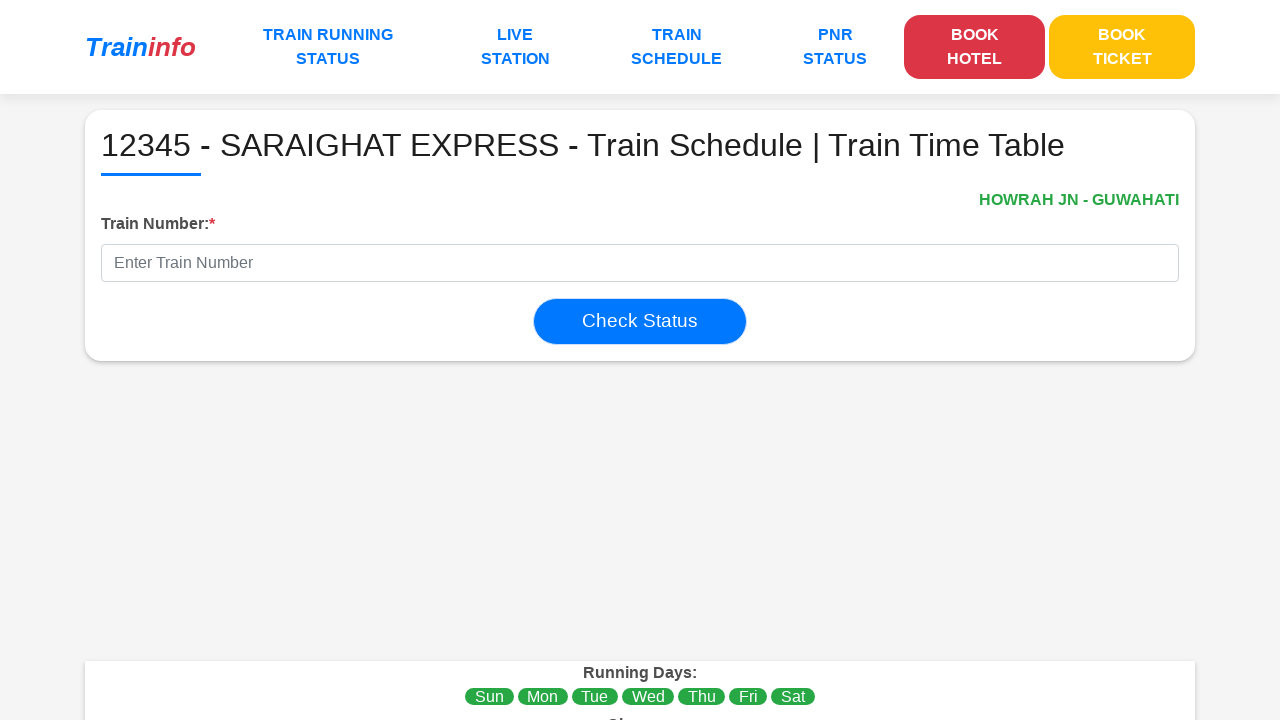

Train schedule results loaded
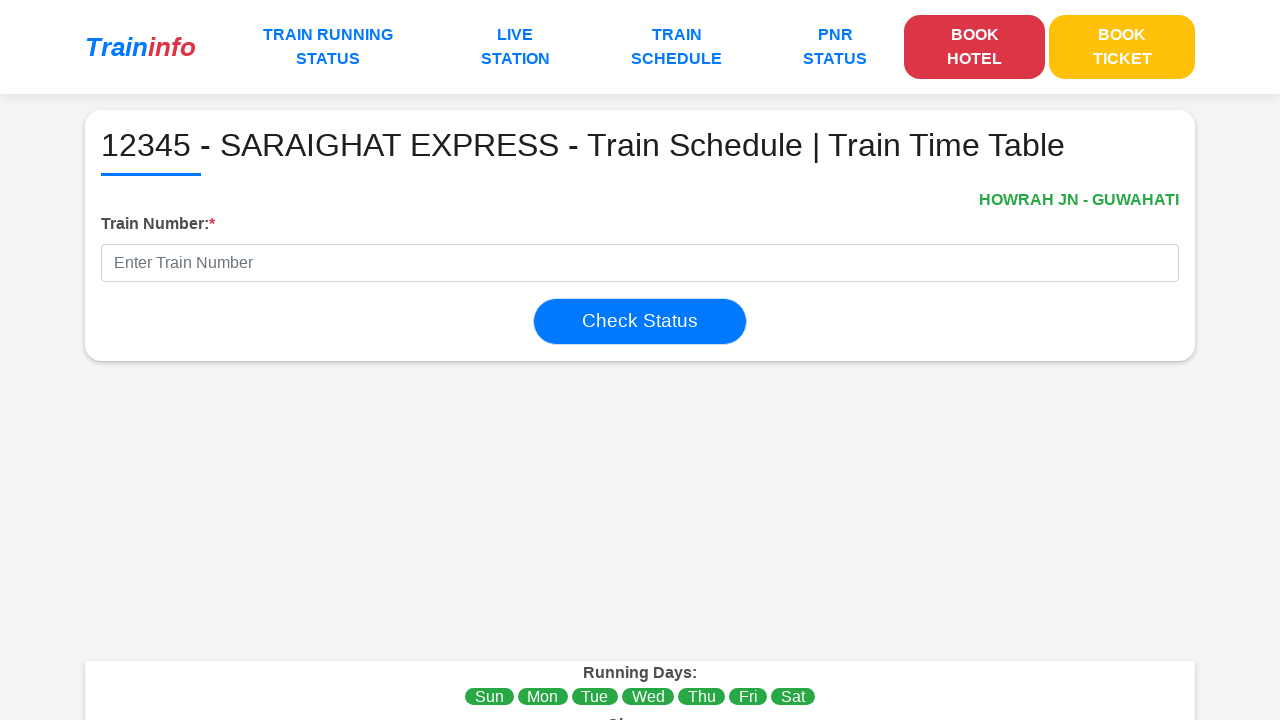

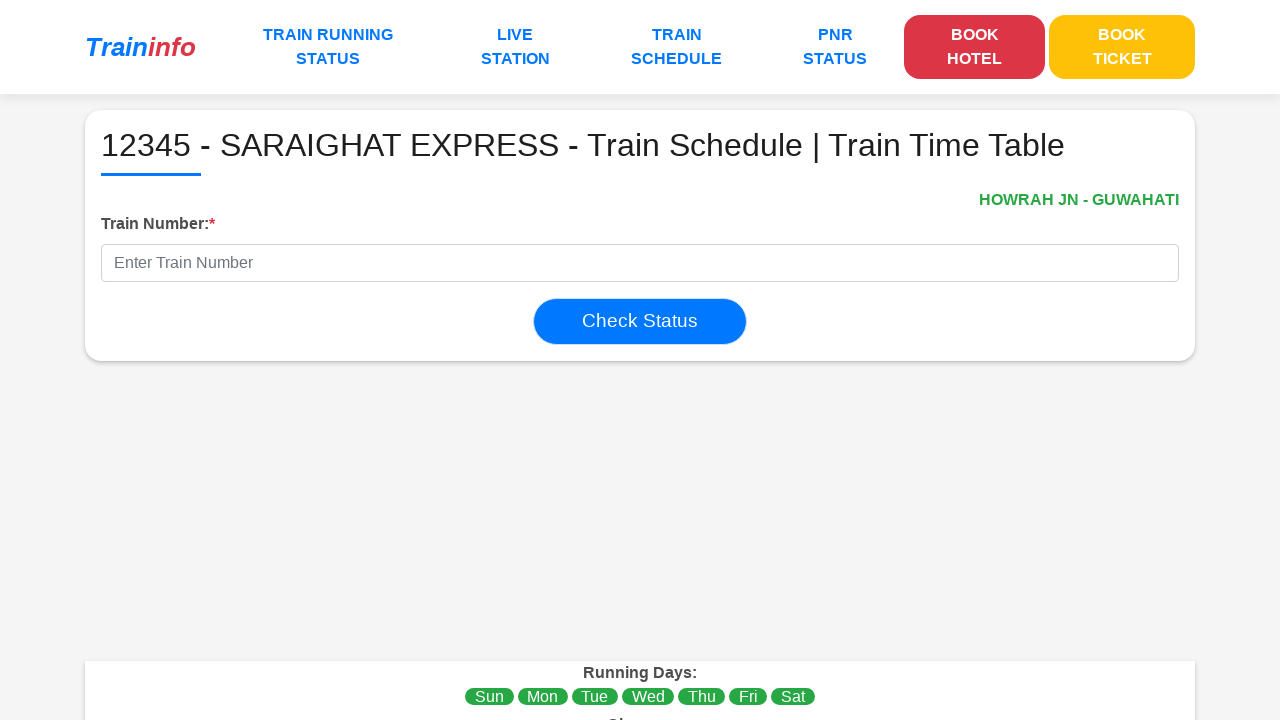